Tests different types of JavaScript alerts including simple alert, confirm dialog, and prompt dialog on a demo automation testing site

Starting URL: https://demo.automationtesting.in/Alerts.html

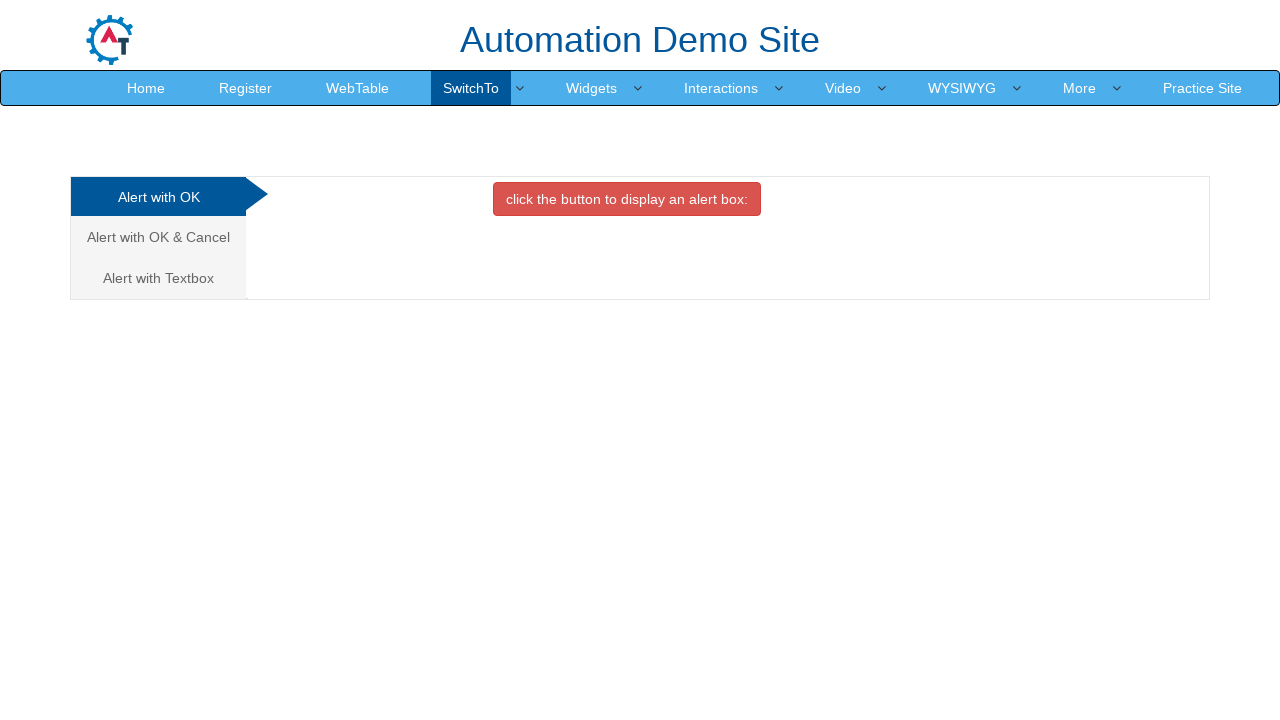

Clicked button to trigger simple alert box at (627, 199) on xpath=//button[contains(text(),'alert box:')]
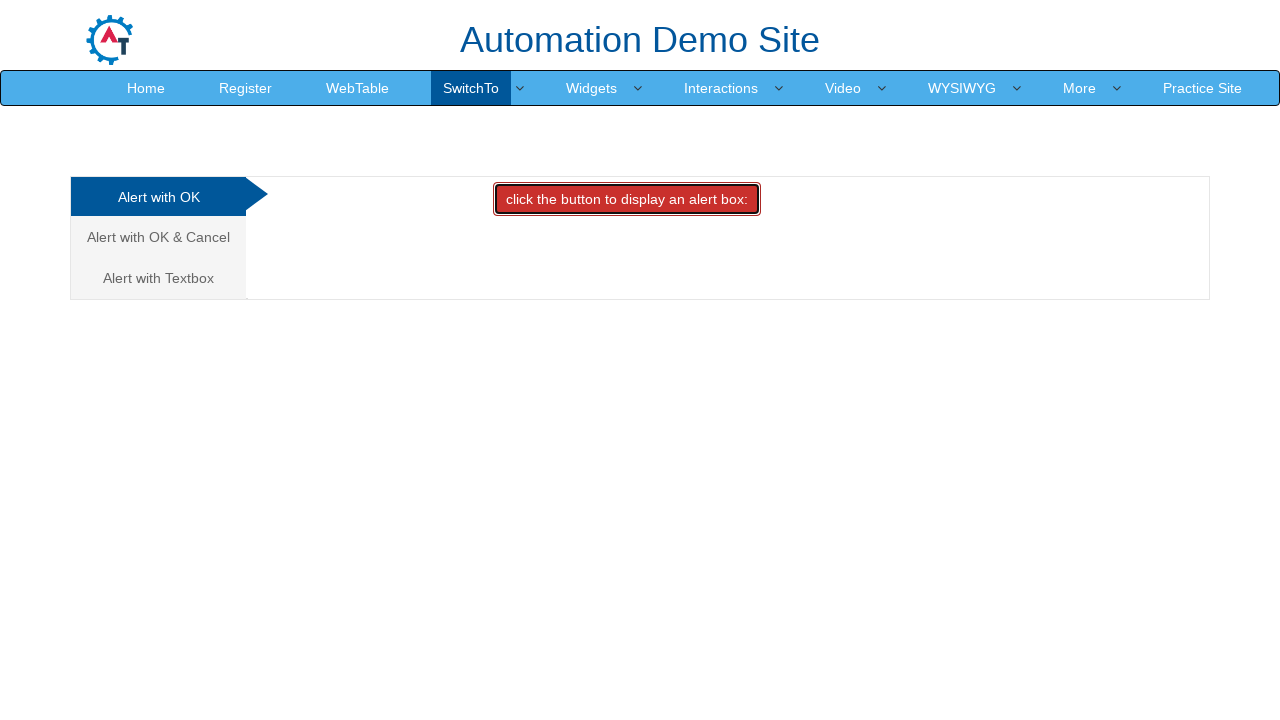

Set up dialog handler to accept alerts
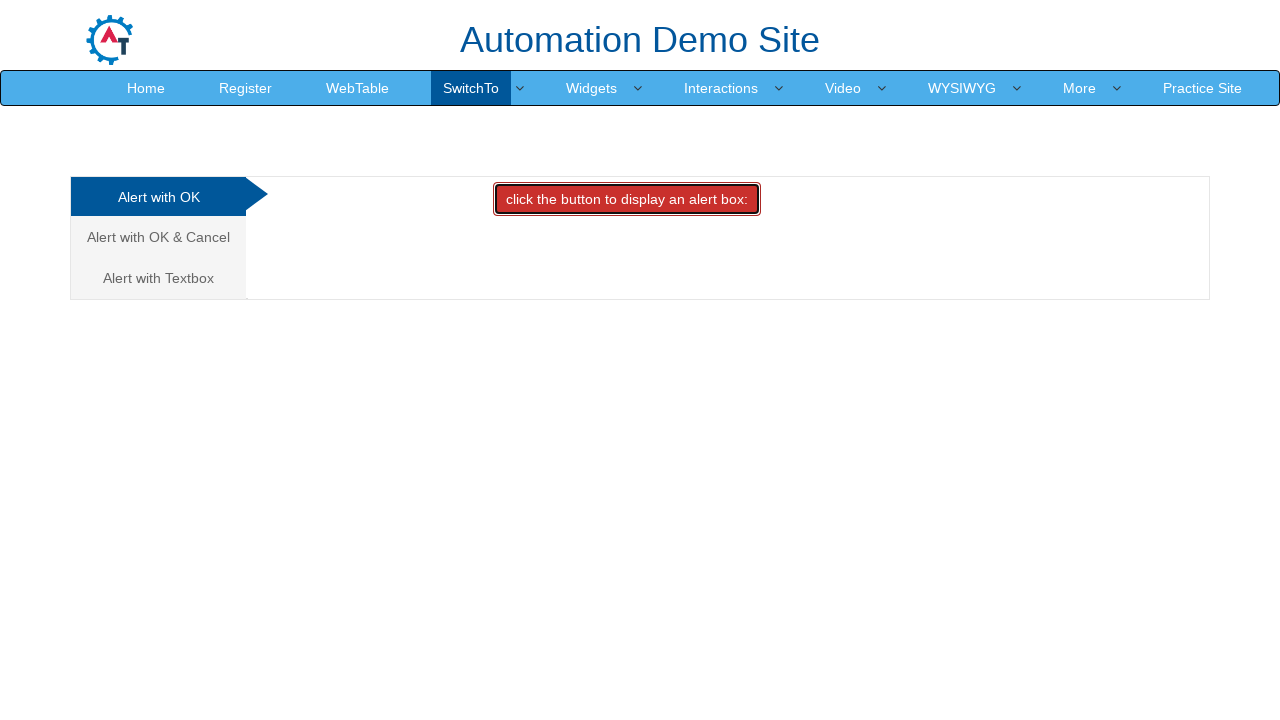

Navigated to Alert with OK & Cancel section at (158, 237) on xpath=//a[contains(text(),'Alert with OK & Cancel')]
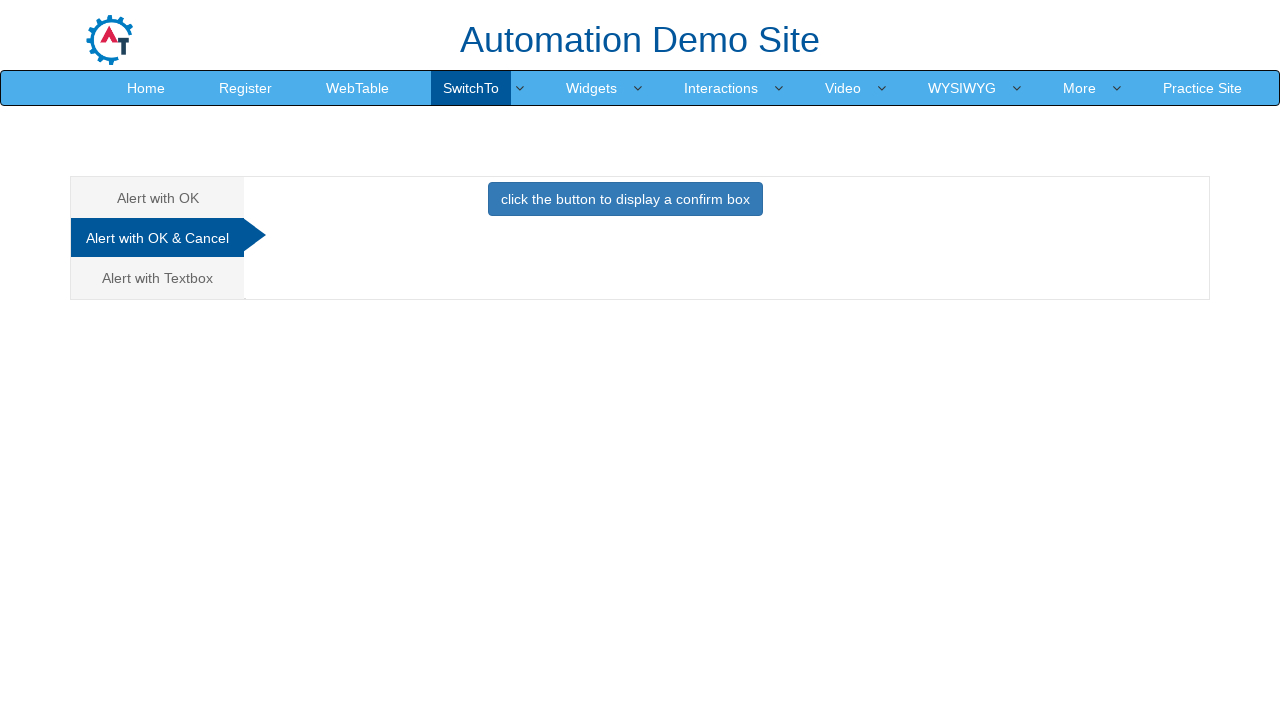

Clicked button to display confirm dialog box at (625, 199) on xpath=//button[contains(text(),'click the button to display a confirm box')]
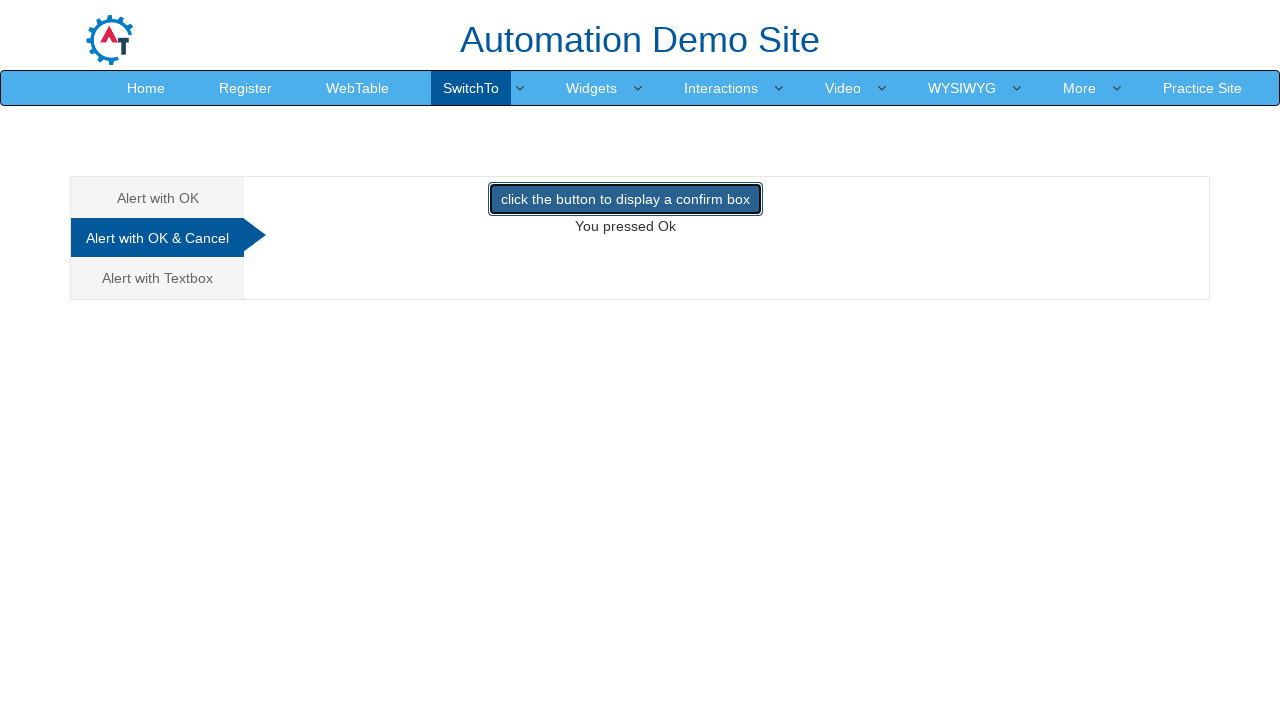

Navigated to Alert with Textbox section at (158, 278) on xpath=//a[contains(text(),'Alert with Textbox')]
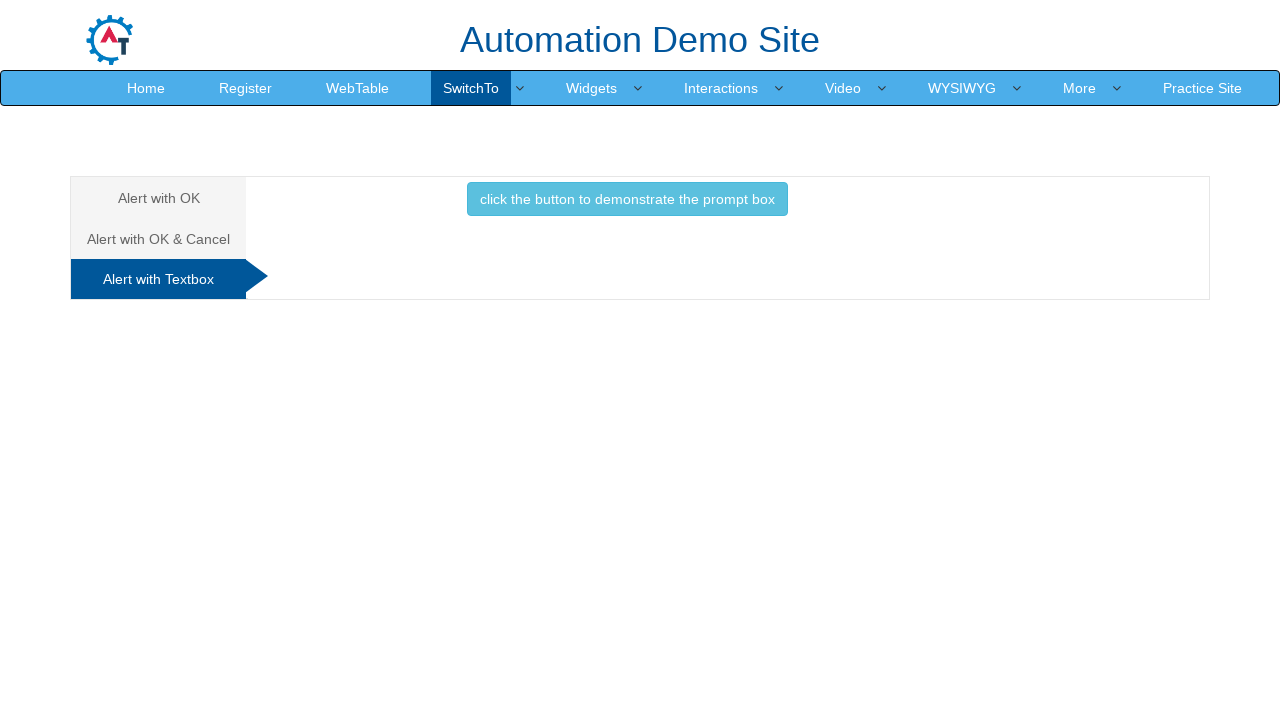

Set up dialog handler to accept prompt with text 'Jim jilly'
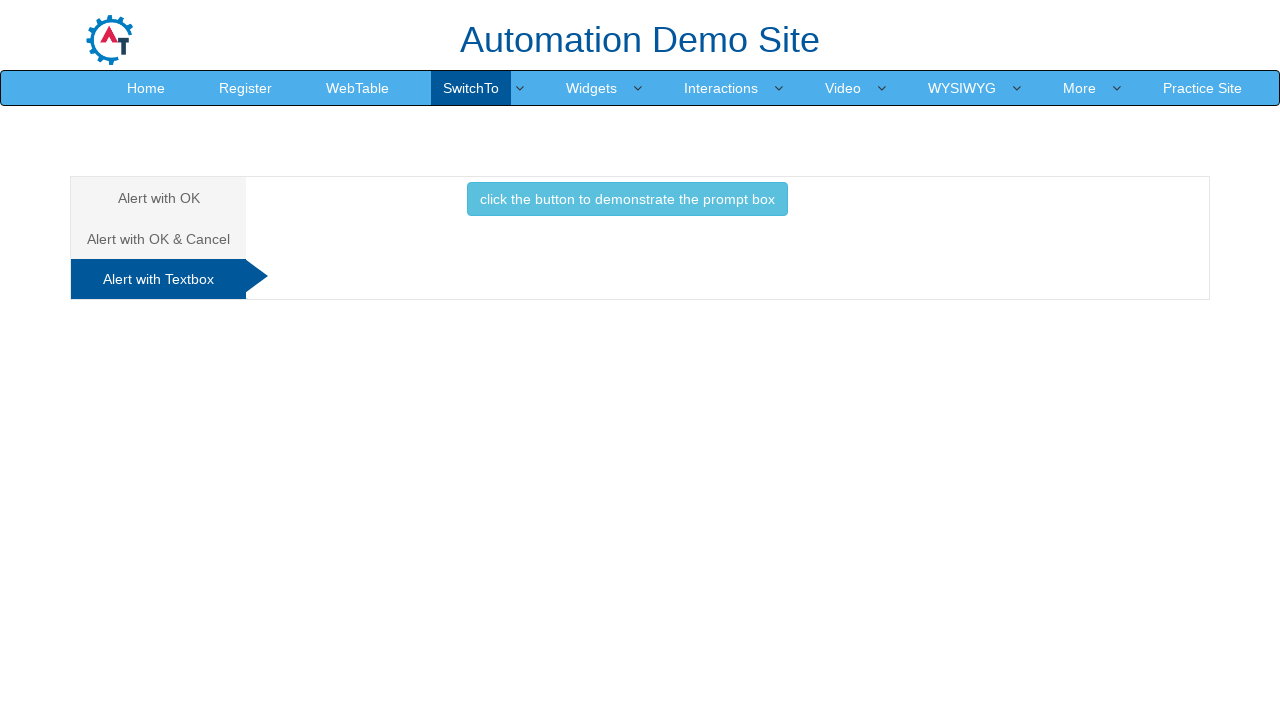

Clicked button to demonstrate prompt box dialog at (627, 199) on xpath=//button[contains(text(),'click the button to demonstrate the prompt box')
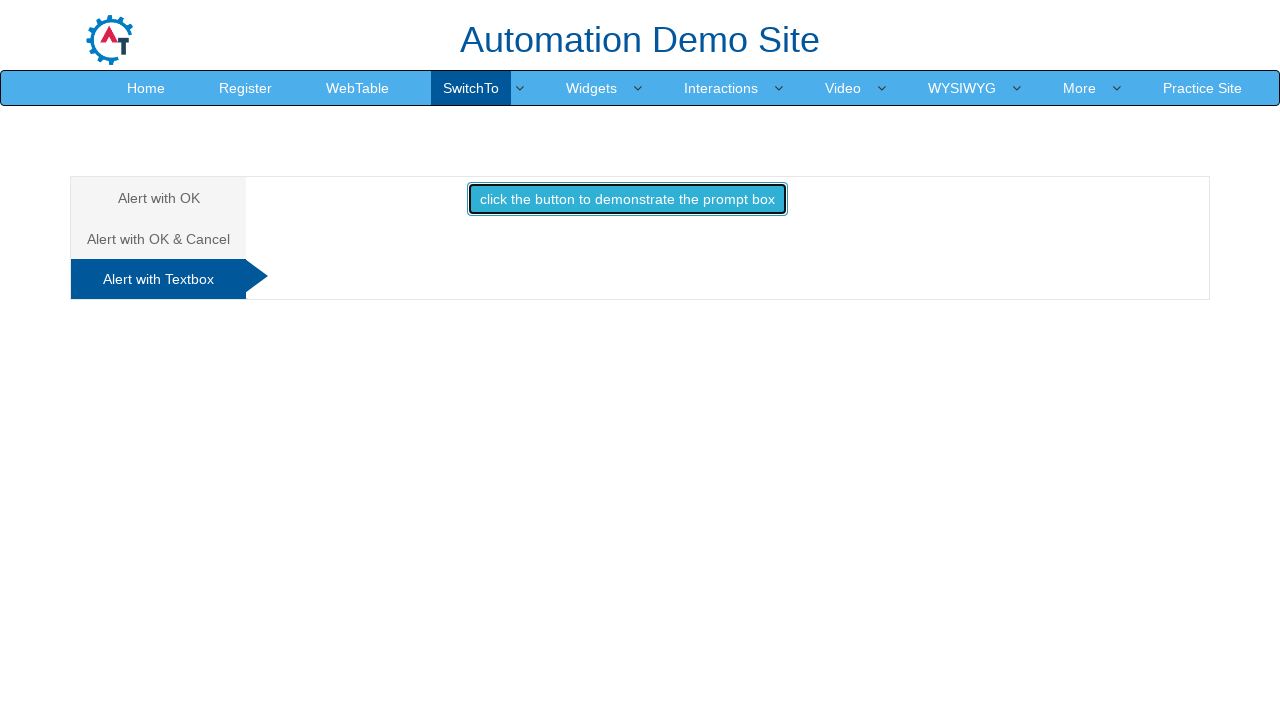

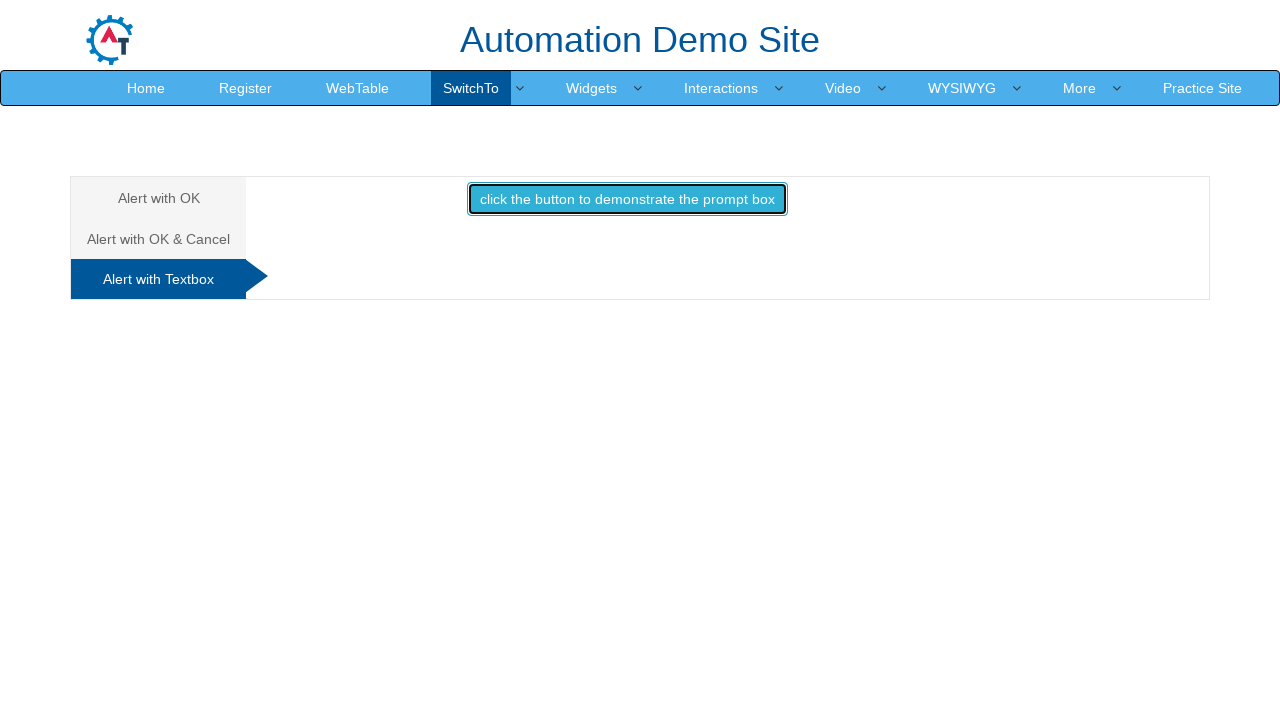